Navigates to an e-commerce playground site and clicks on a specific element identified by XPath

Starting URL: https://ecommerce-playground.lambdatest.io/

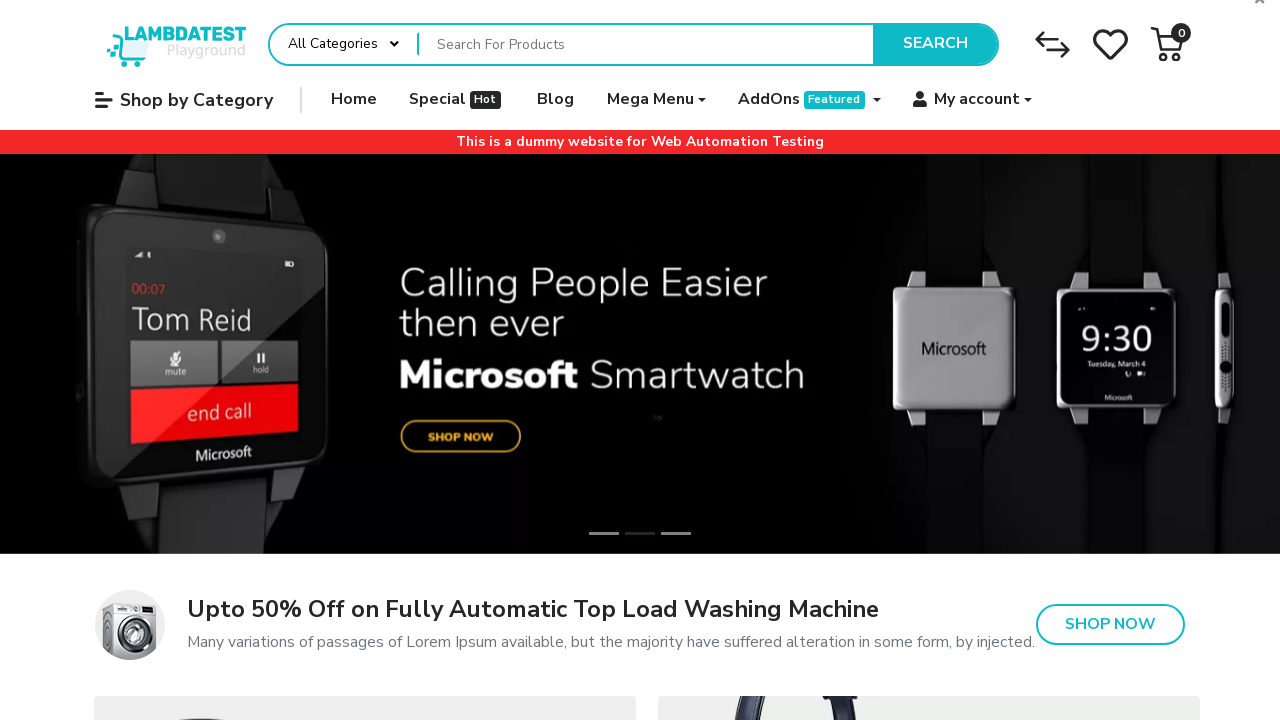

Navigated to e-commerce playground site
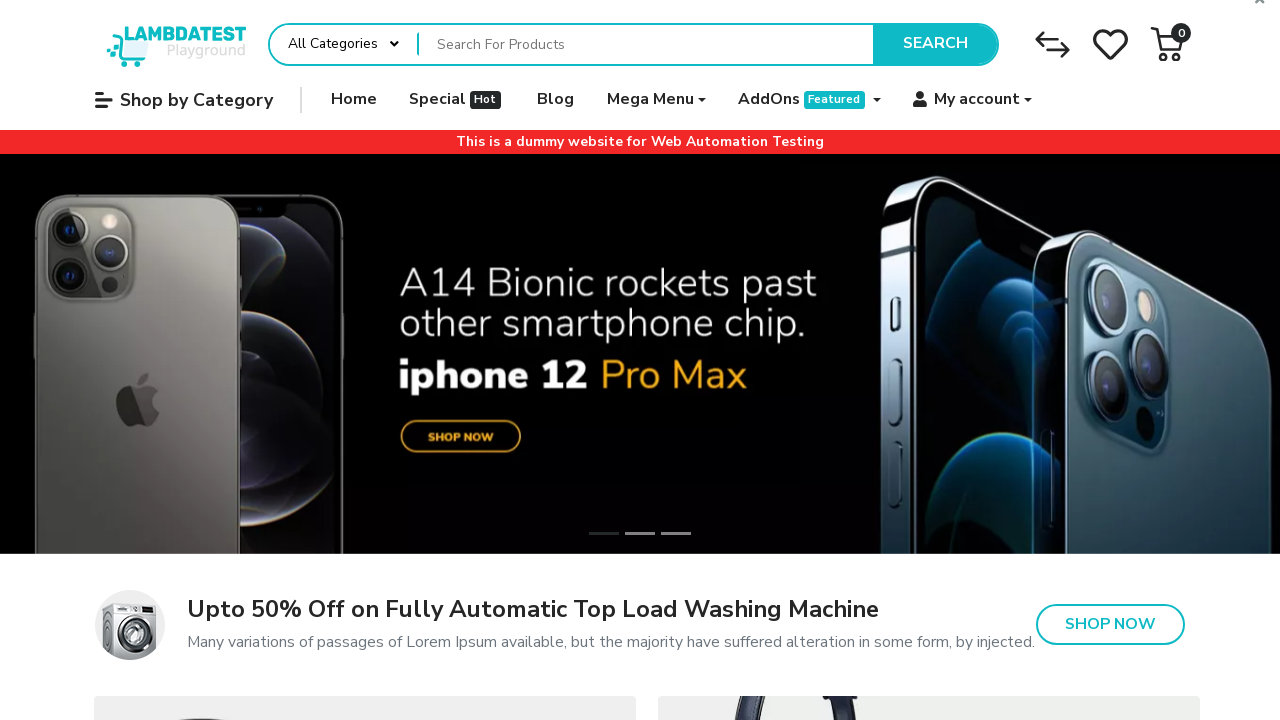

Element with id 'entry_217832' became visible
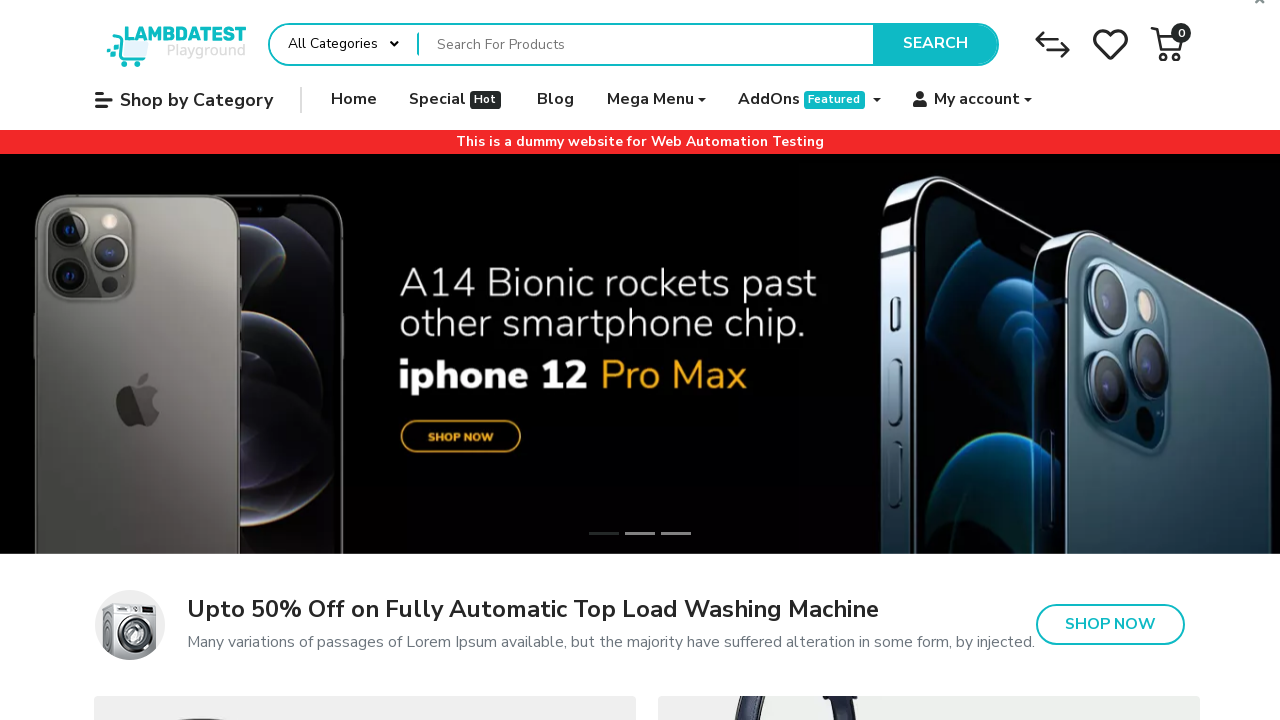

Clicked on element with id 'entry_217832' at (198, 100) on xpath=//div[@id='entry_217832']
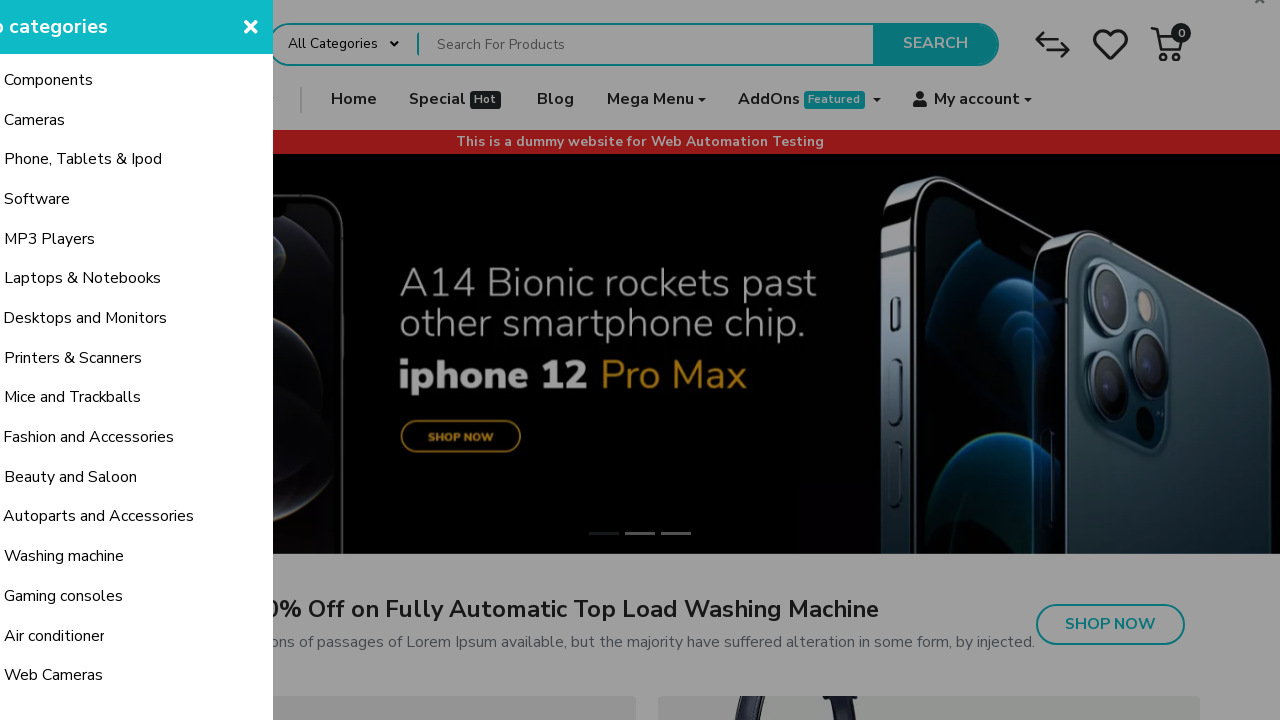

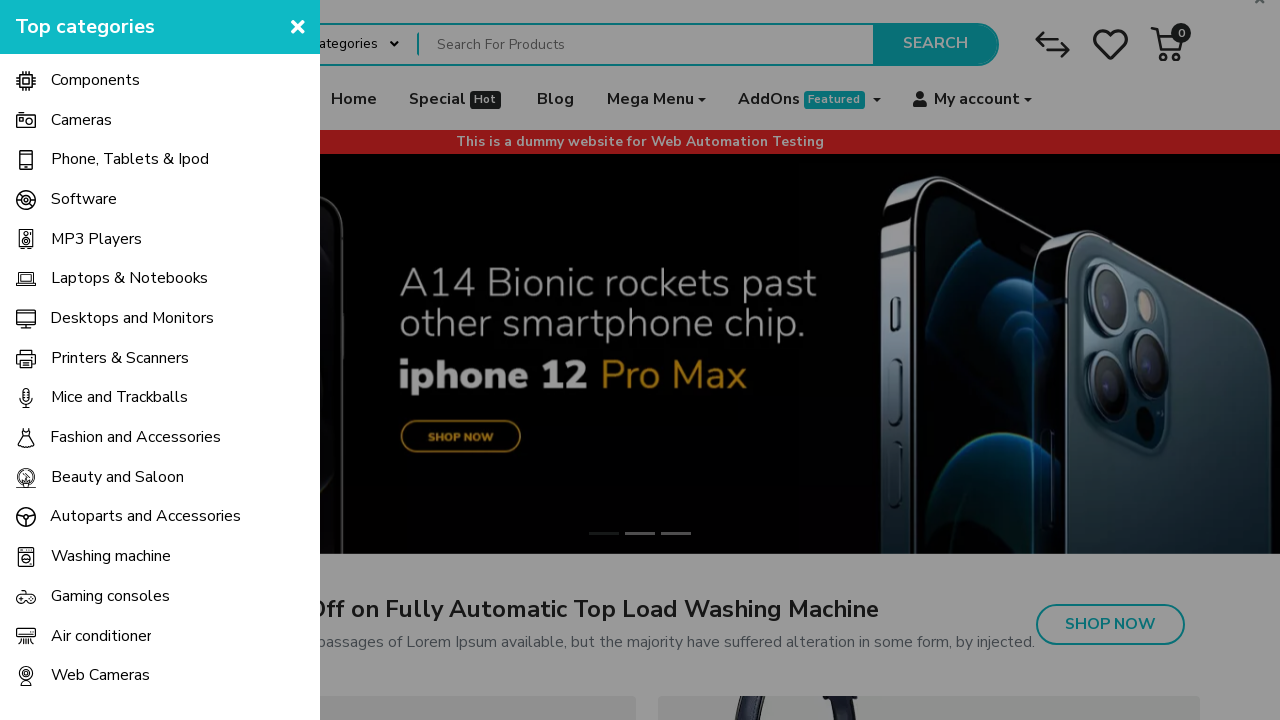